Checks a Best Buy gift card balance by entering the card number and PIN code, then clicking the check balance button

Starting URL: https://www.bestbuy.com/gift-card-balance?ref=212&loc=1&ds_rl=1268664&gclid=Cj0KCQjwyN-DBhCDARIsAFOELTkaMgSY0nrZ8q_GK4O1X013LYUR7E2aiAturlheAUjOCyucUdst4aYaAifnEALw_wcB&gclsrc=aw.ds

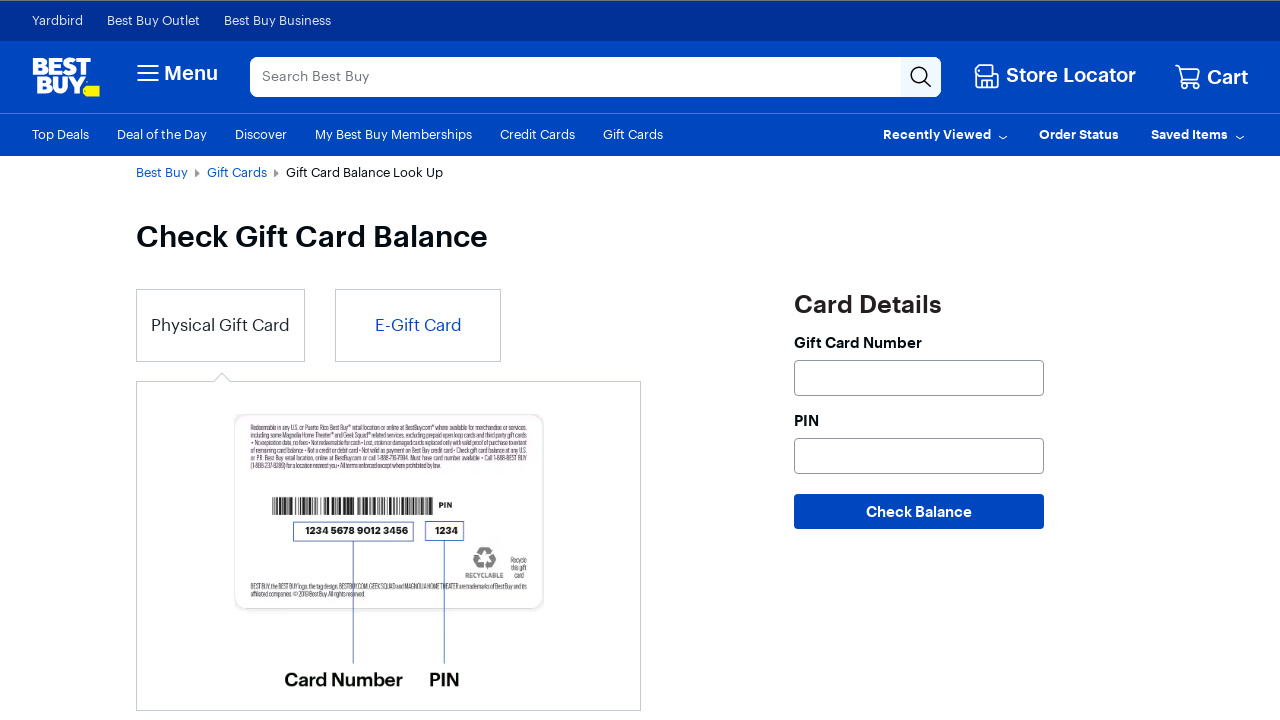

Entered gift card number into the card number field on #gift-card-number
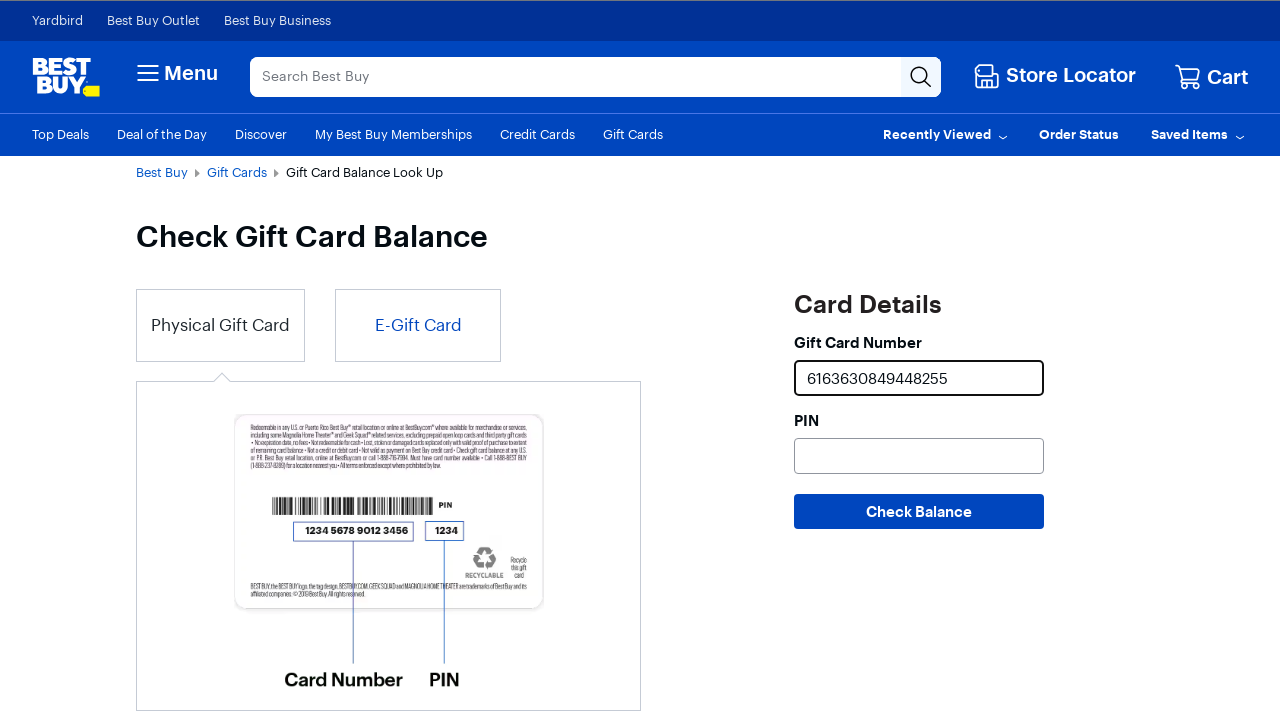

Entered PIN code into the PIN field on #pin-number
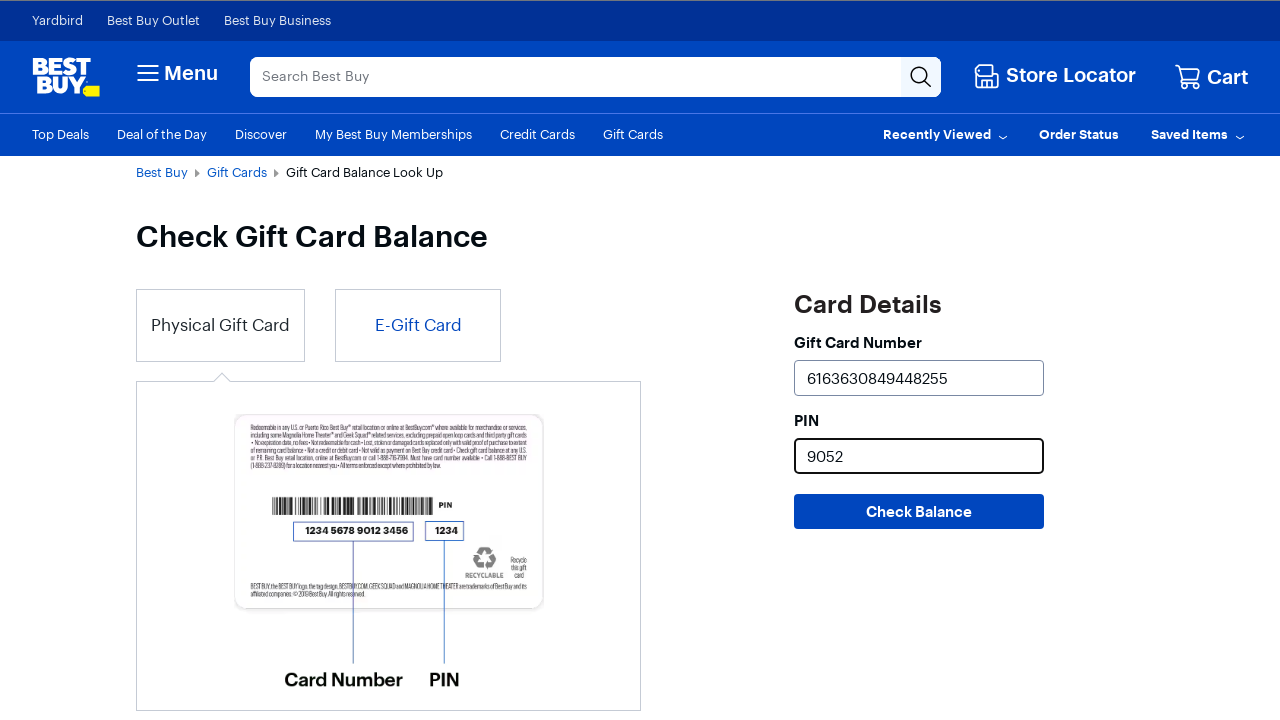

Clicked Check Balance button to retrieve gift card balance at (919, 512) on button:has-text('Check Balance')
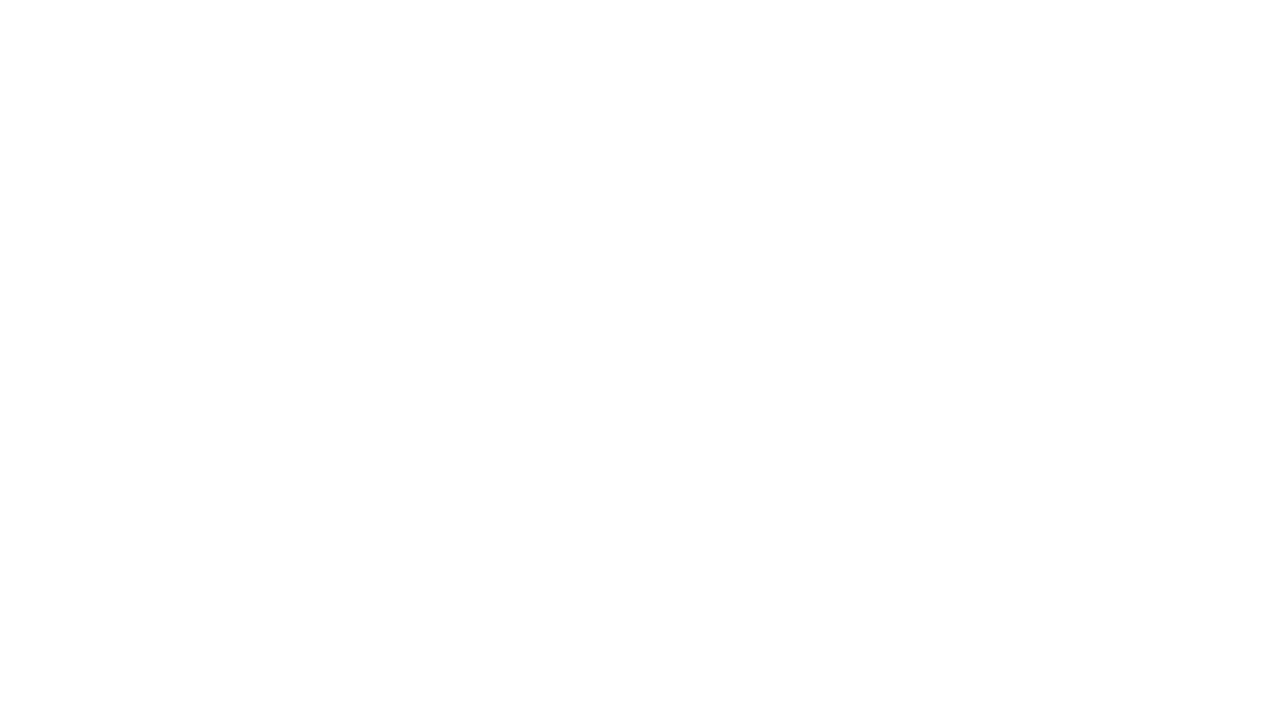

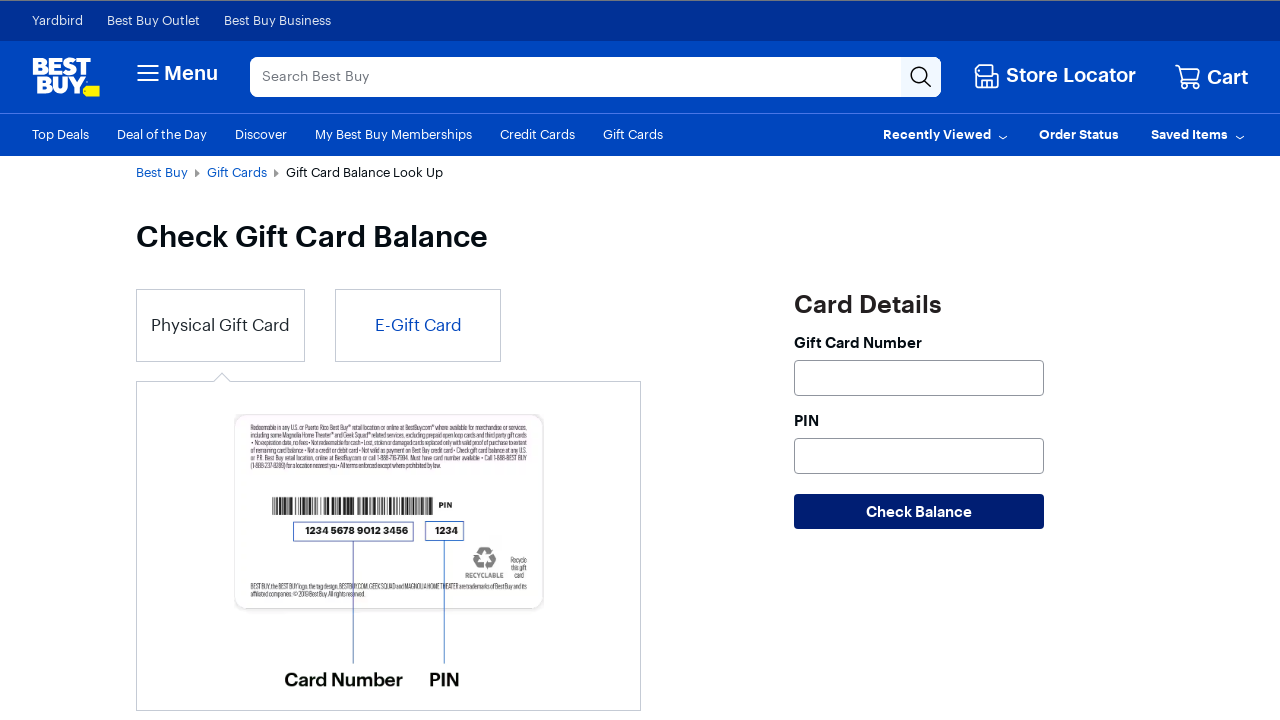